Tests nested iframe handling by navigating to a page with iframes within iframes, switching through the frame hierarchy, and entering text in an input field located in the innermost frame

Starting URL: https://demo.automationtesting.in/Frames.html

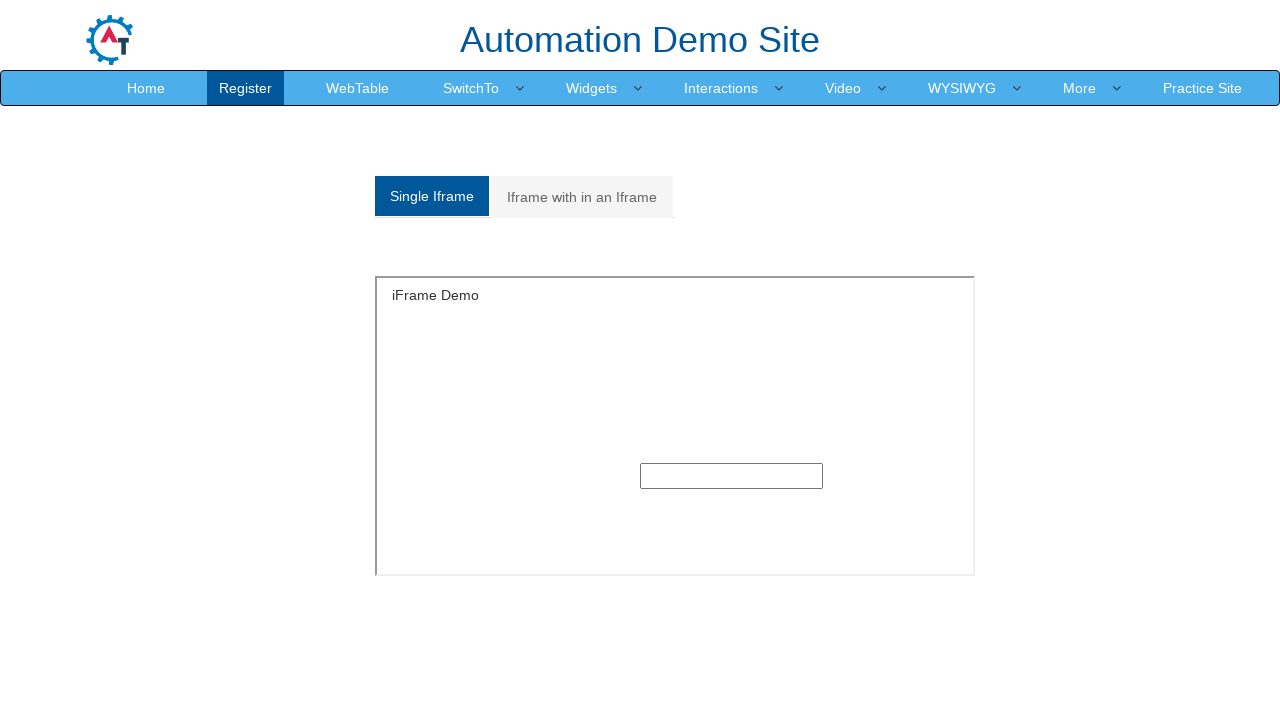

Clicked on 'Iframe with in an Iframe' tab at (582, 197) on xpath=//a[.='Iframe with in an Iframe']
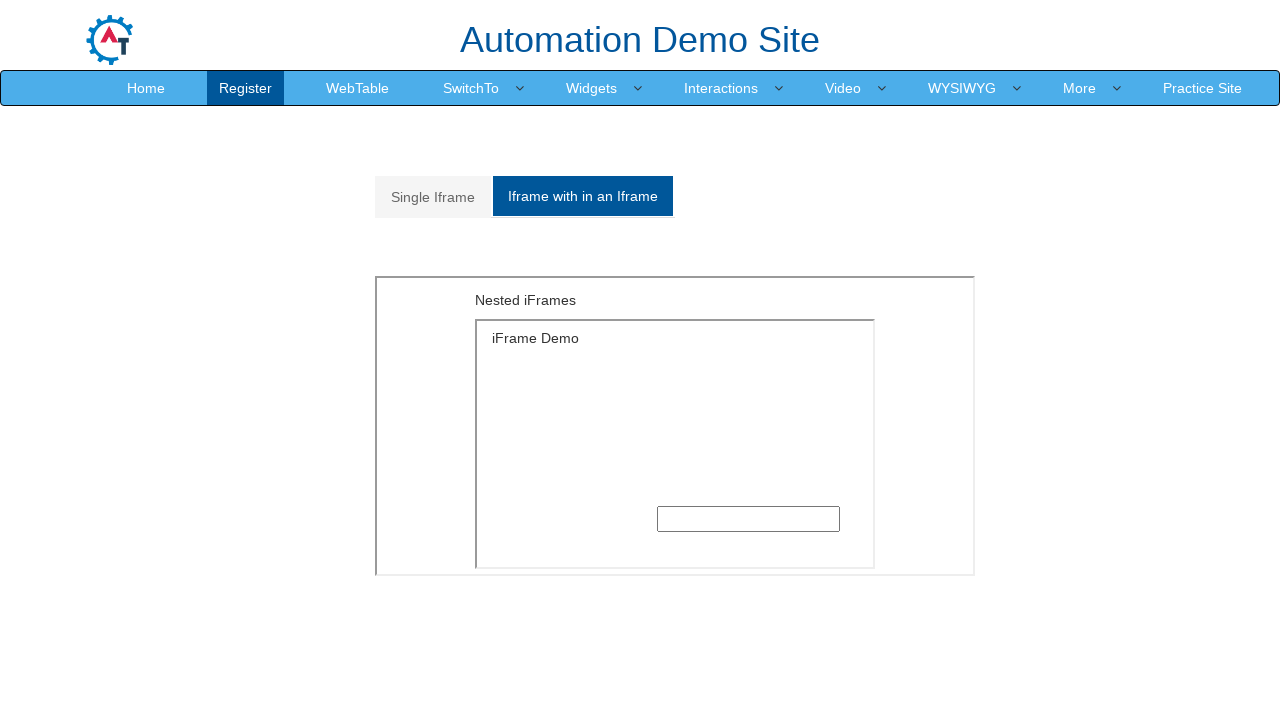

Located outer frame with src='MultipleFrames.html'
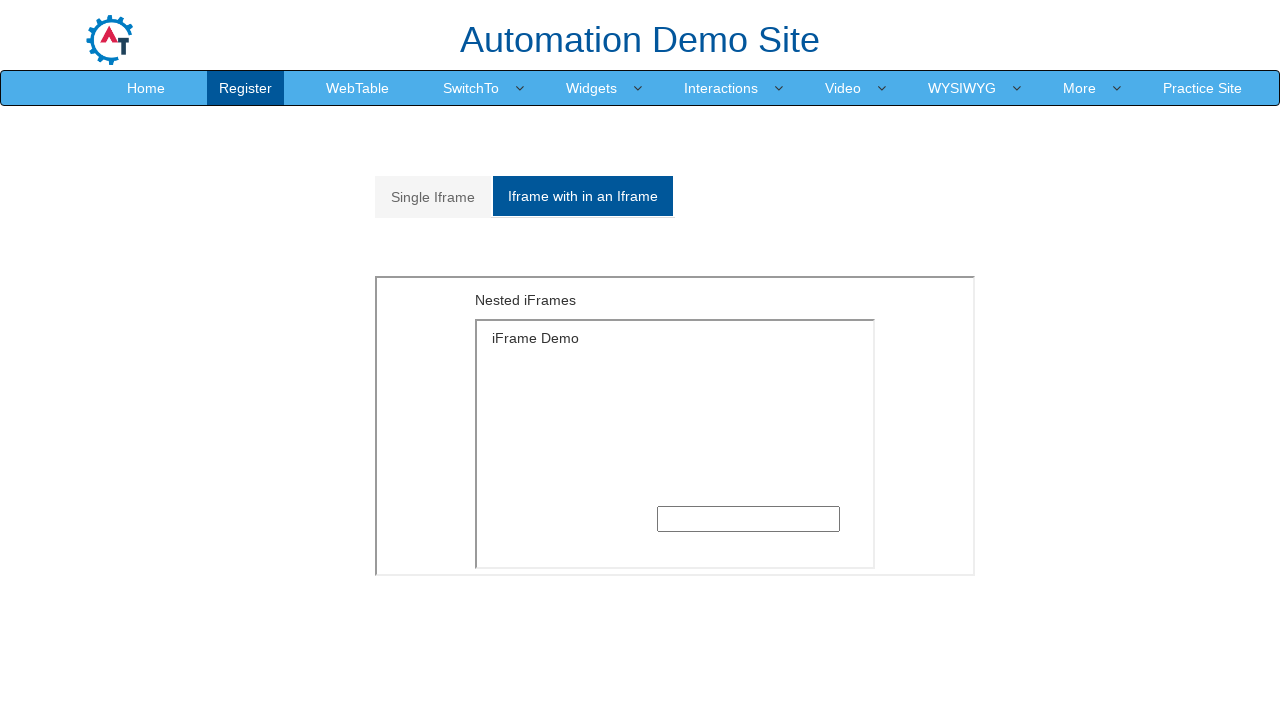

Located inner frame within outer frame
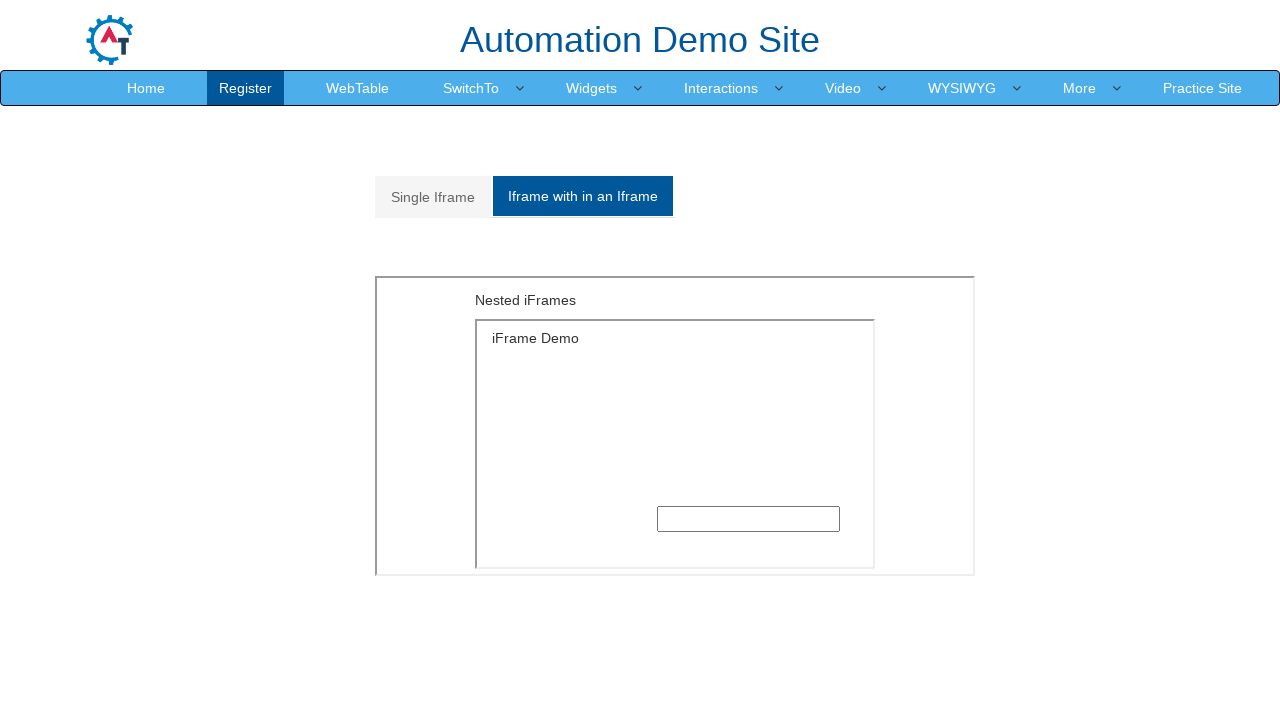

Filled input field in innermost frame with 'Welcome' on xpath=//iframe[@src='MultipleFrames.html'] >> internal:control=enter-frame >> xp
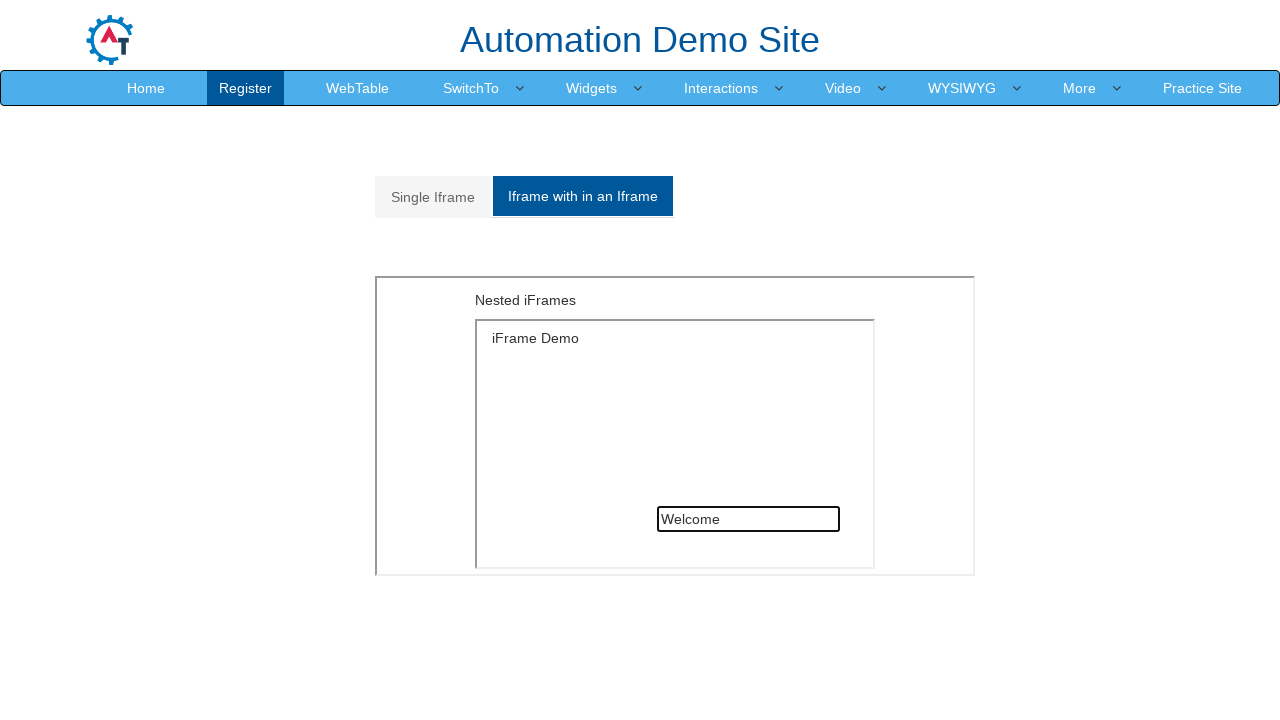

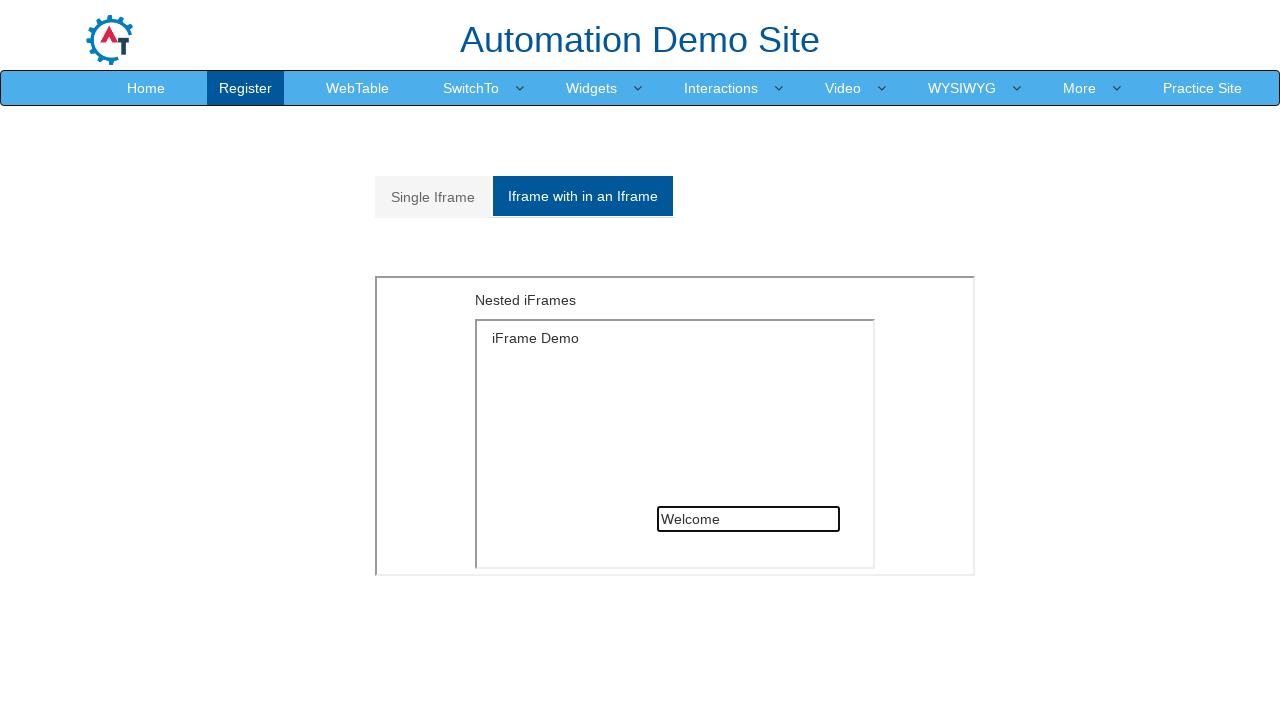